Tests dropdown functionality by selecting Option 1 and verifying the selected options in the dropdown

Starting URL: http://the-internet.herokuapp.com/dropdown

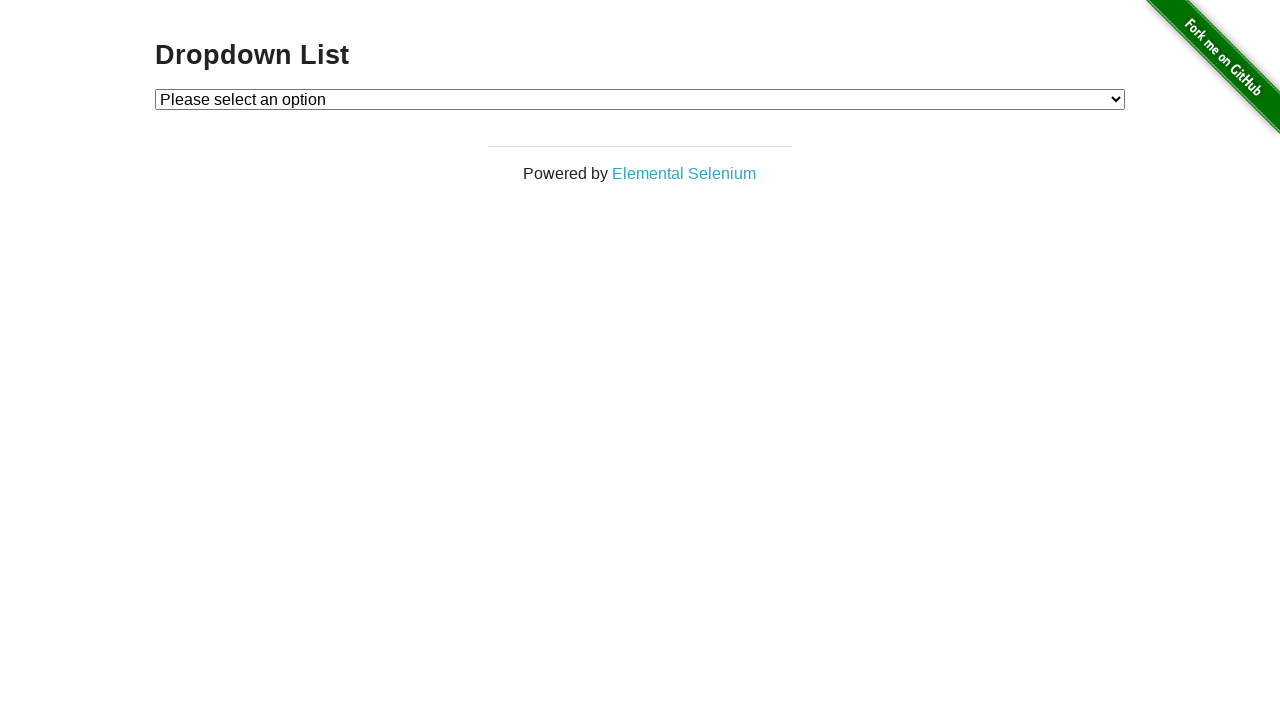

Selected 'Option 1' from the dropdown on #dropdown
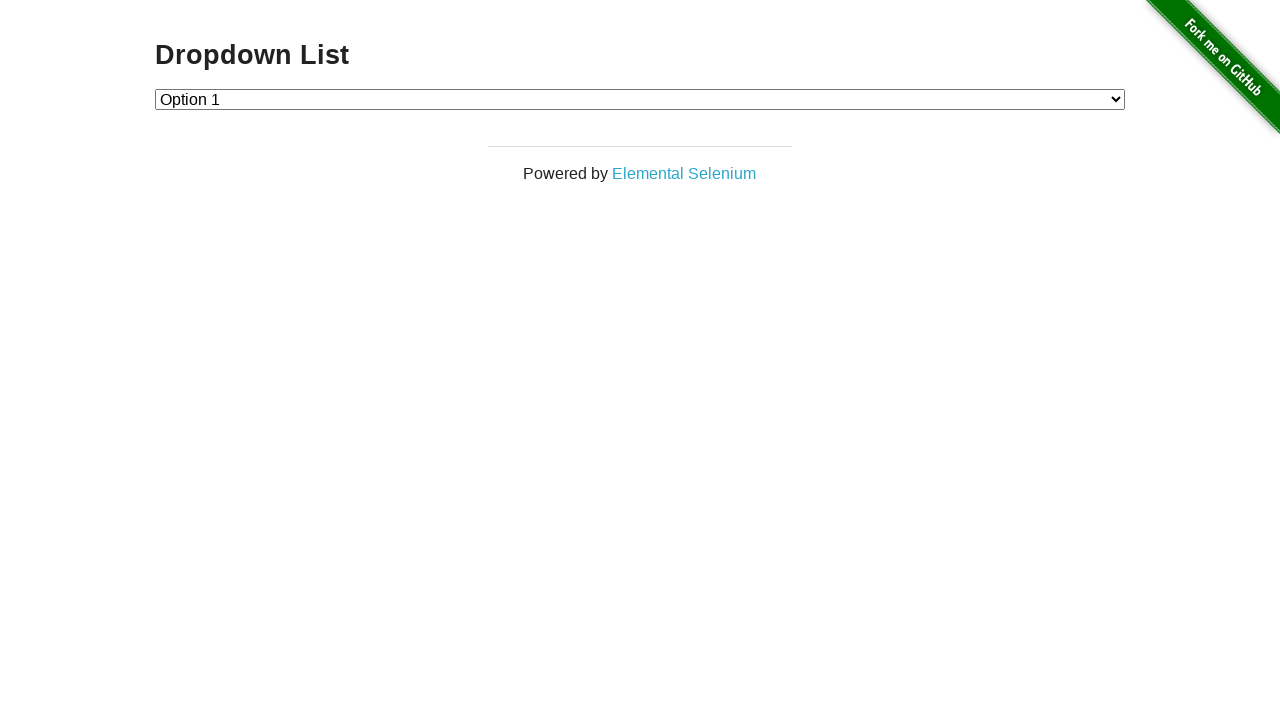

Located the checked option element in the dropdown
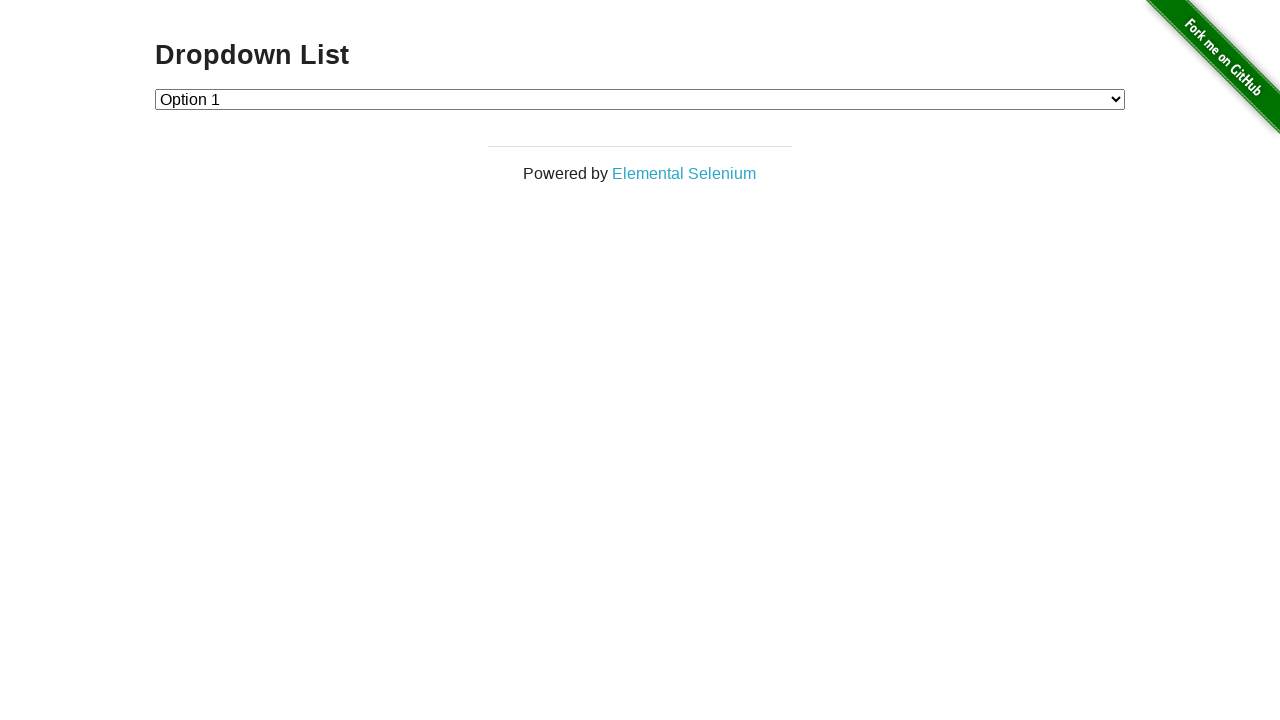

Verified that 'Option 1' is the selected option
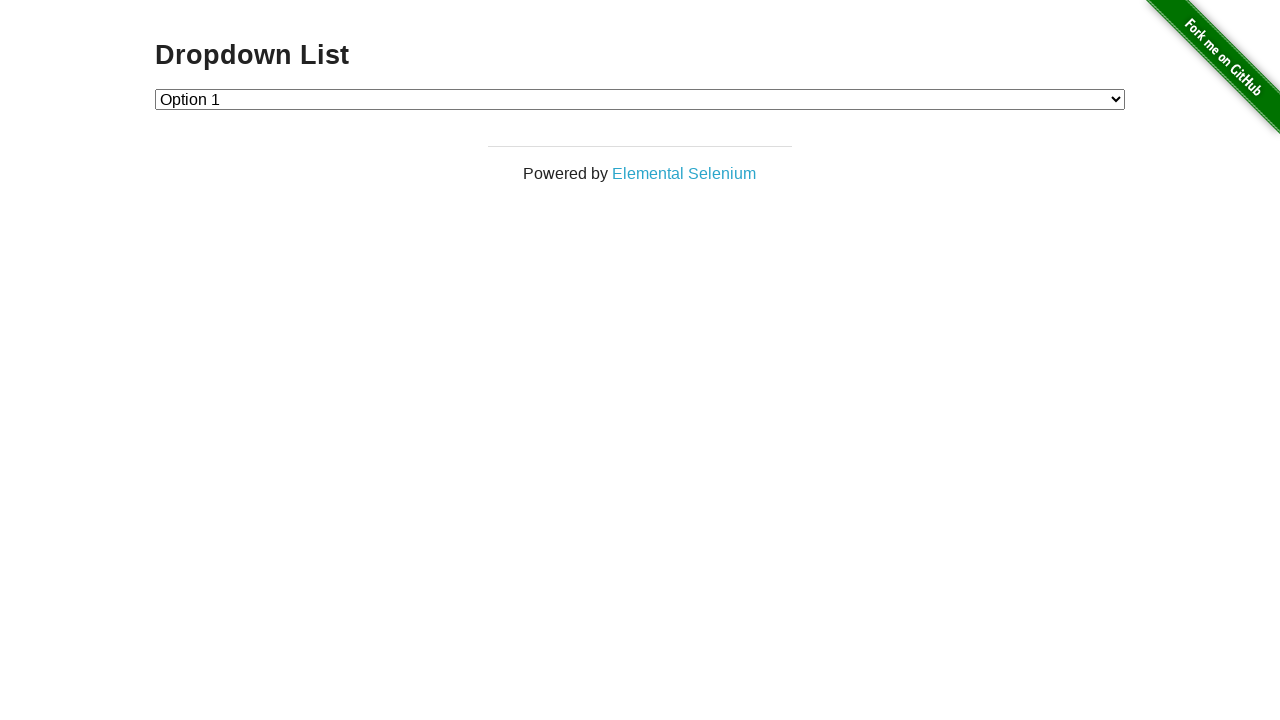

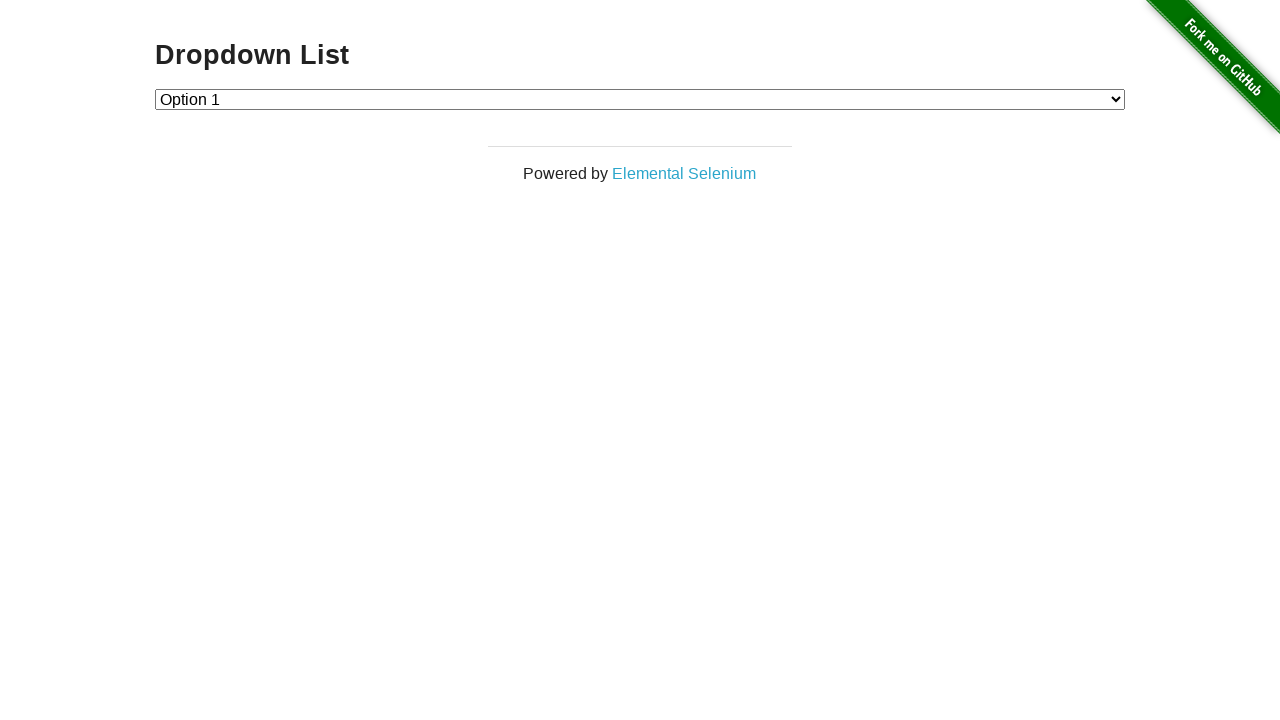